Navigates to the VCTC Pune website and verifies the page loads successfully by waiting for the page to be ready.

Starting URL: https://vctcpune.com/

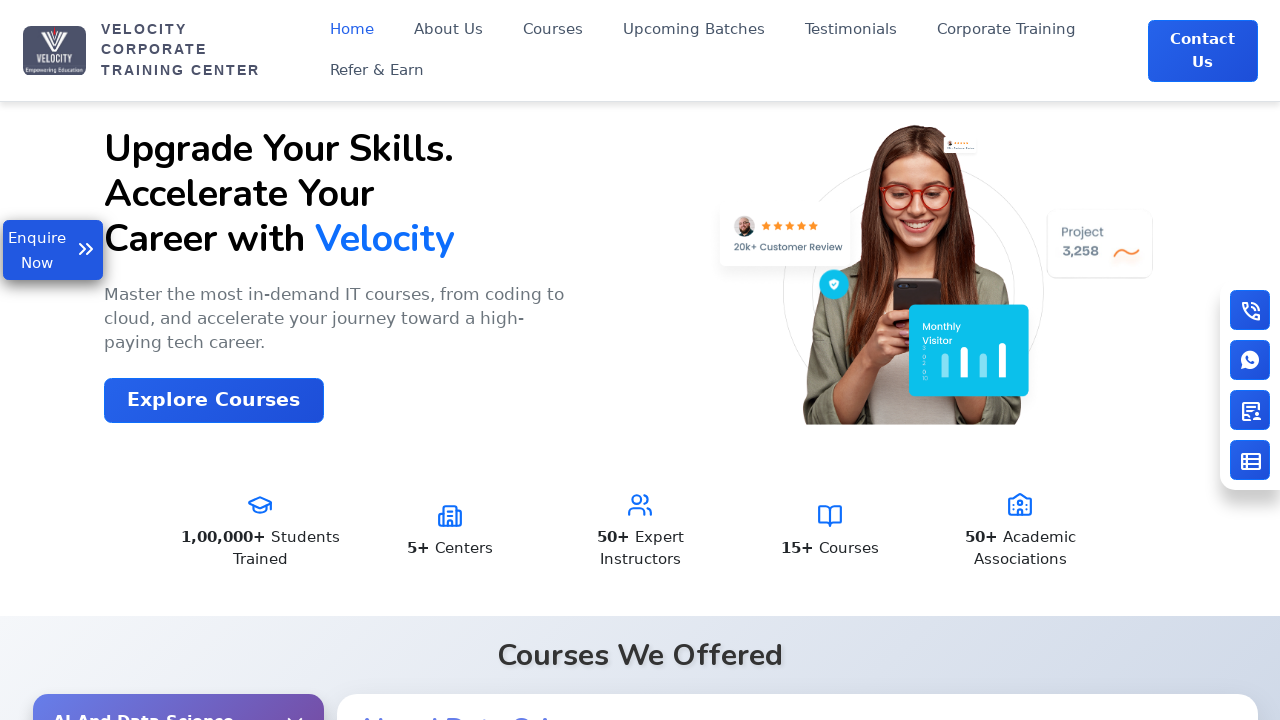

Waited for page DOM to be fully loaded
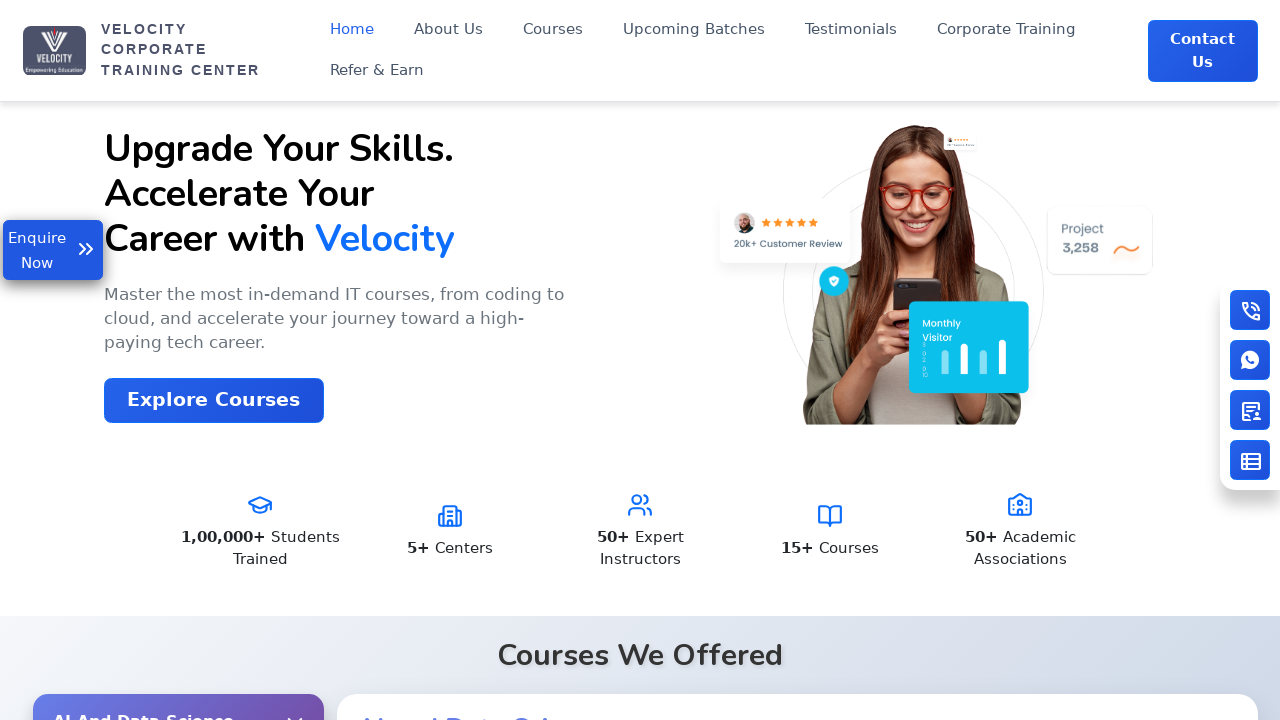

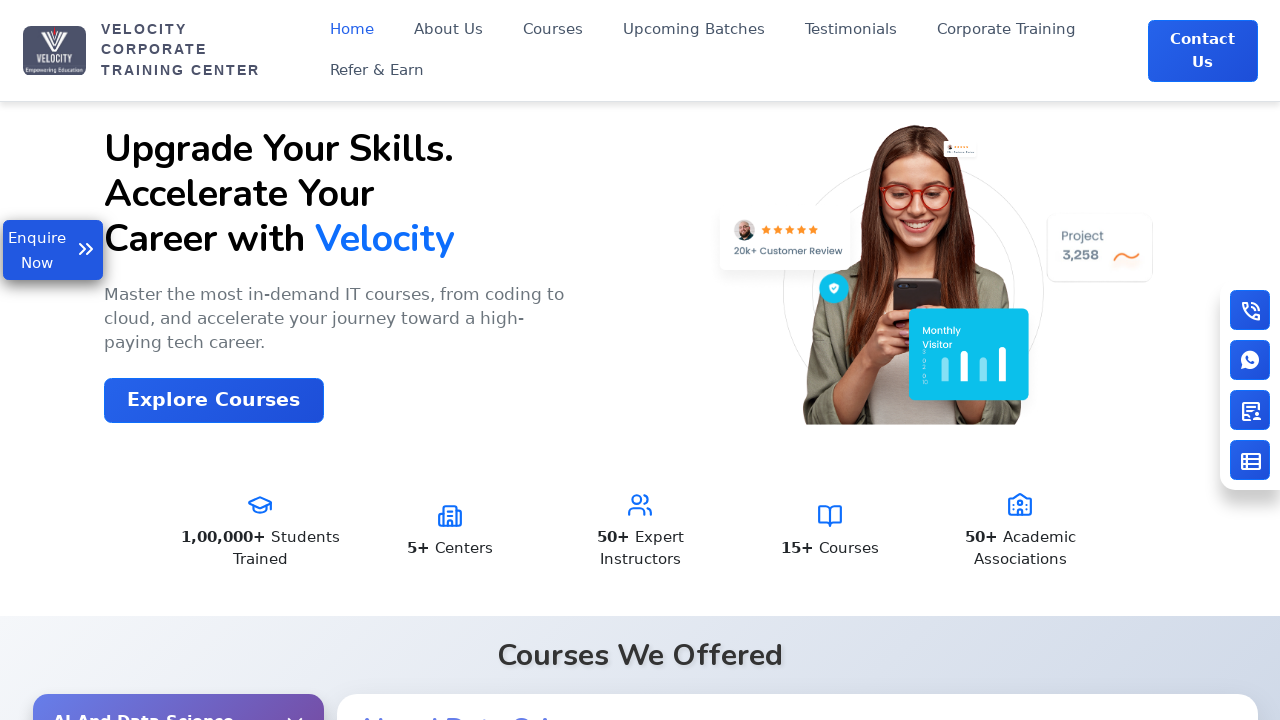